Navigates to Eventbrite's resources page, waits for content to load, verifies headings and resource sections are present, and scrolls down to load more content.

Starting URL: https://www.eventbrite.com/resources/

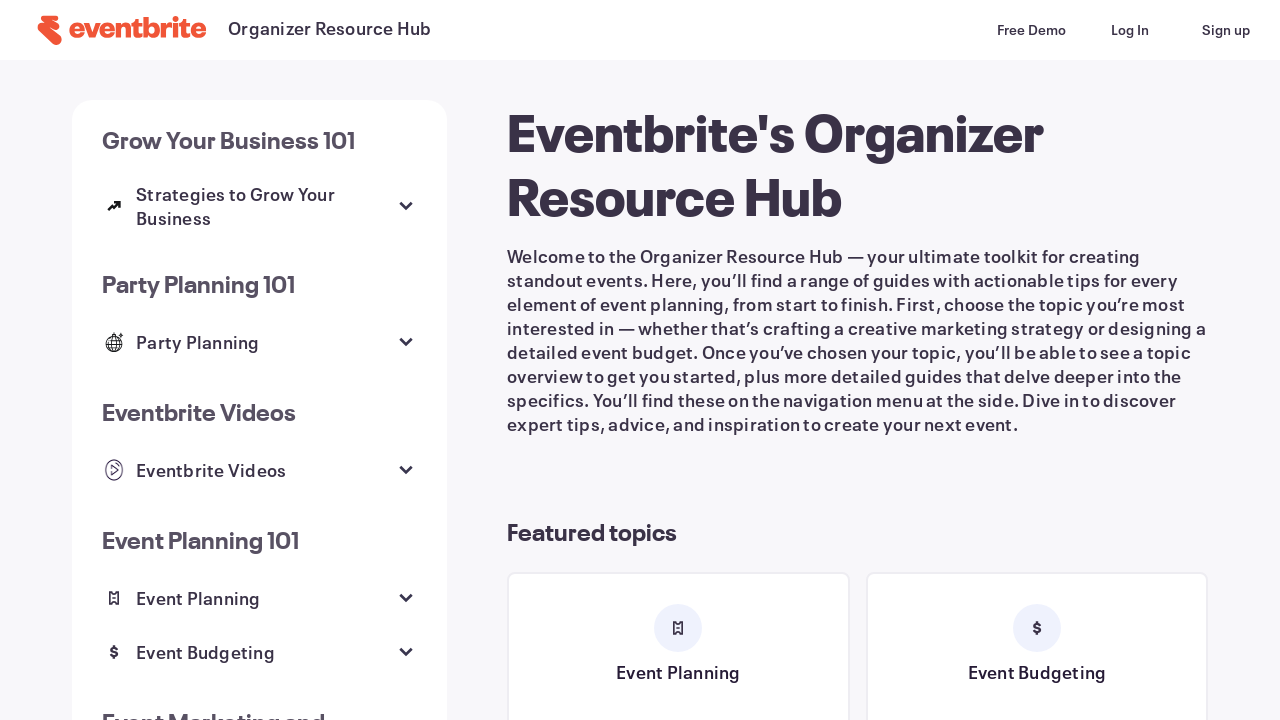

Waited for main headings to load on Eventbrite resources page
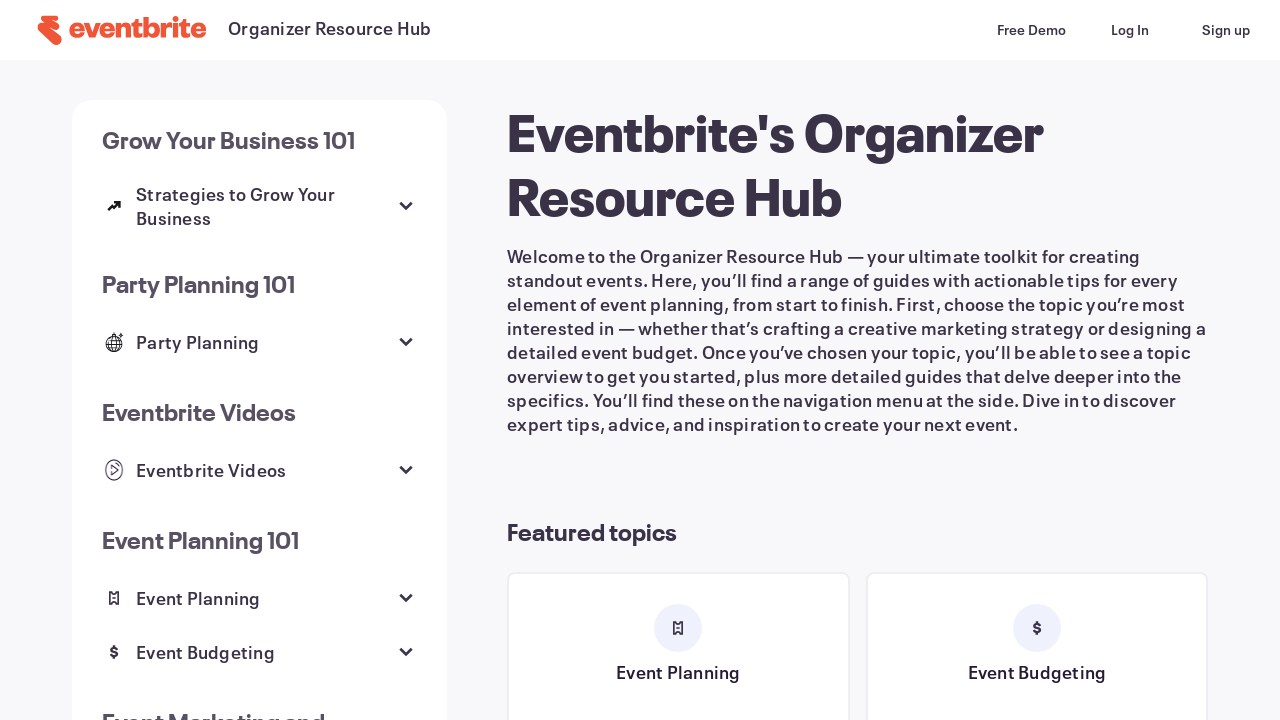

Article selector not found, continuing without it
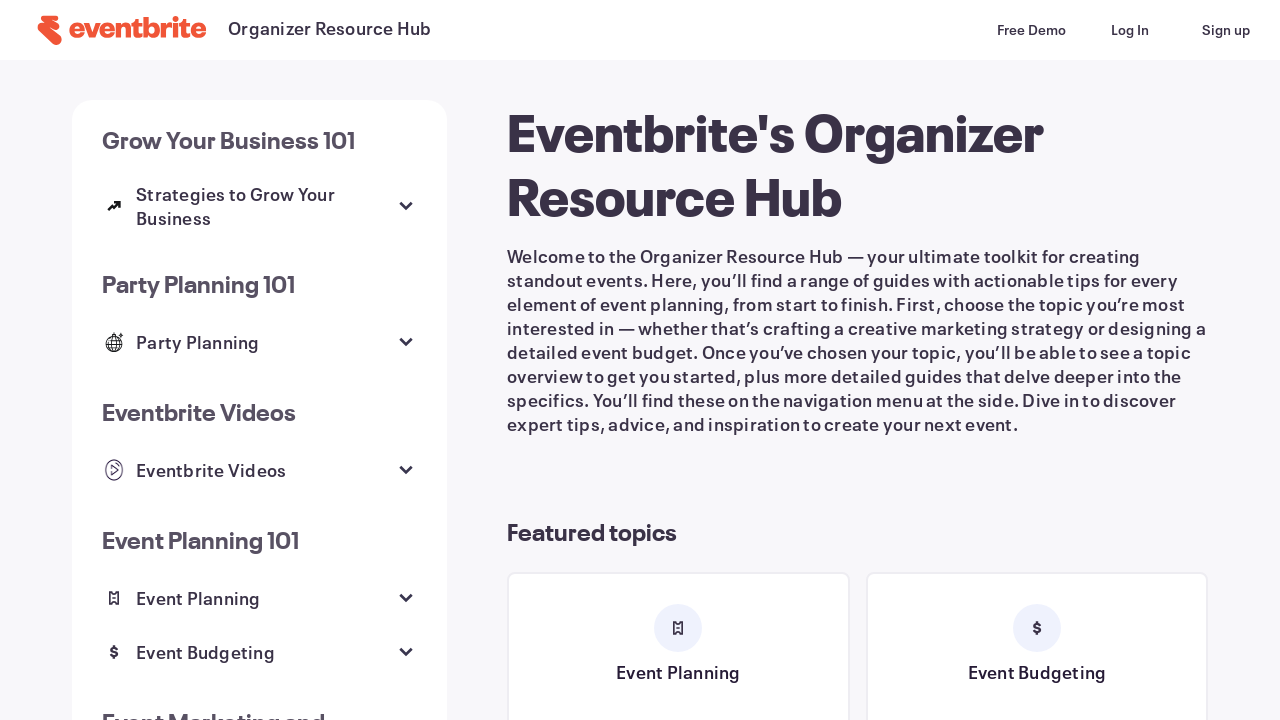

Verified links are present on the page
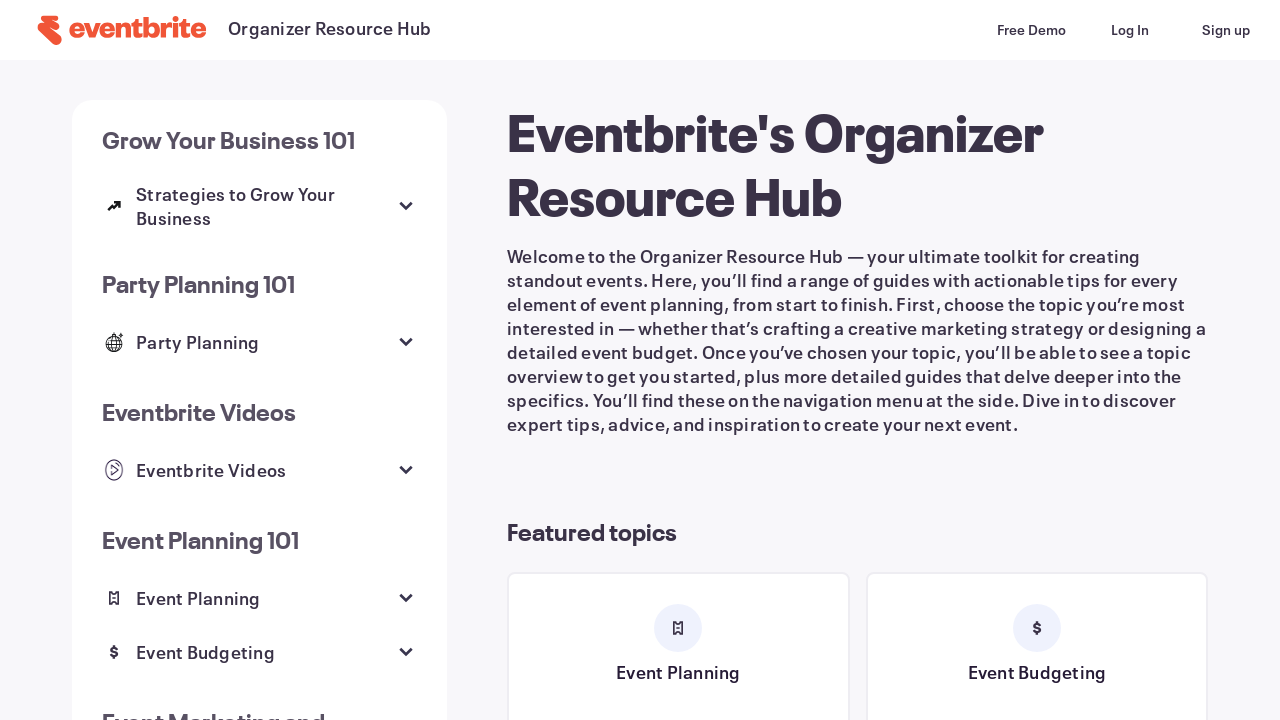

Scrolled down to middle of page to load more content
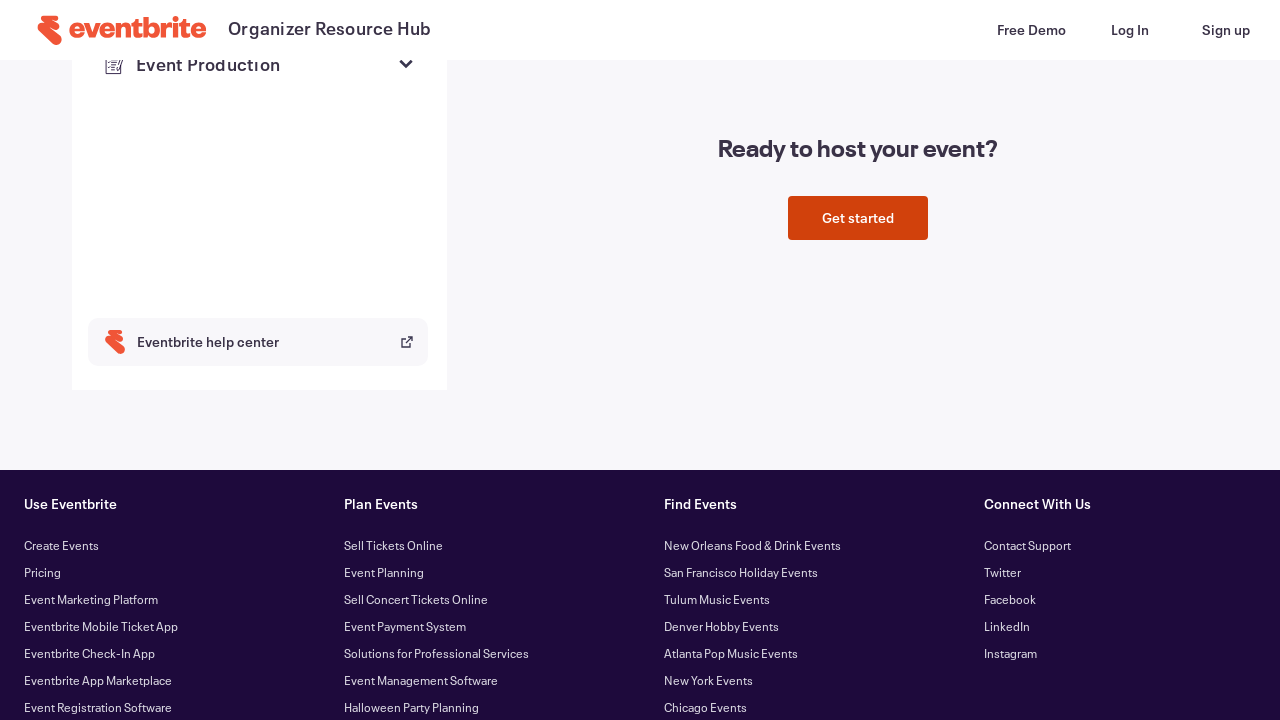

Waited for additional content to load after scrolling
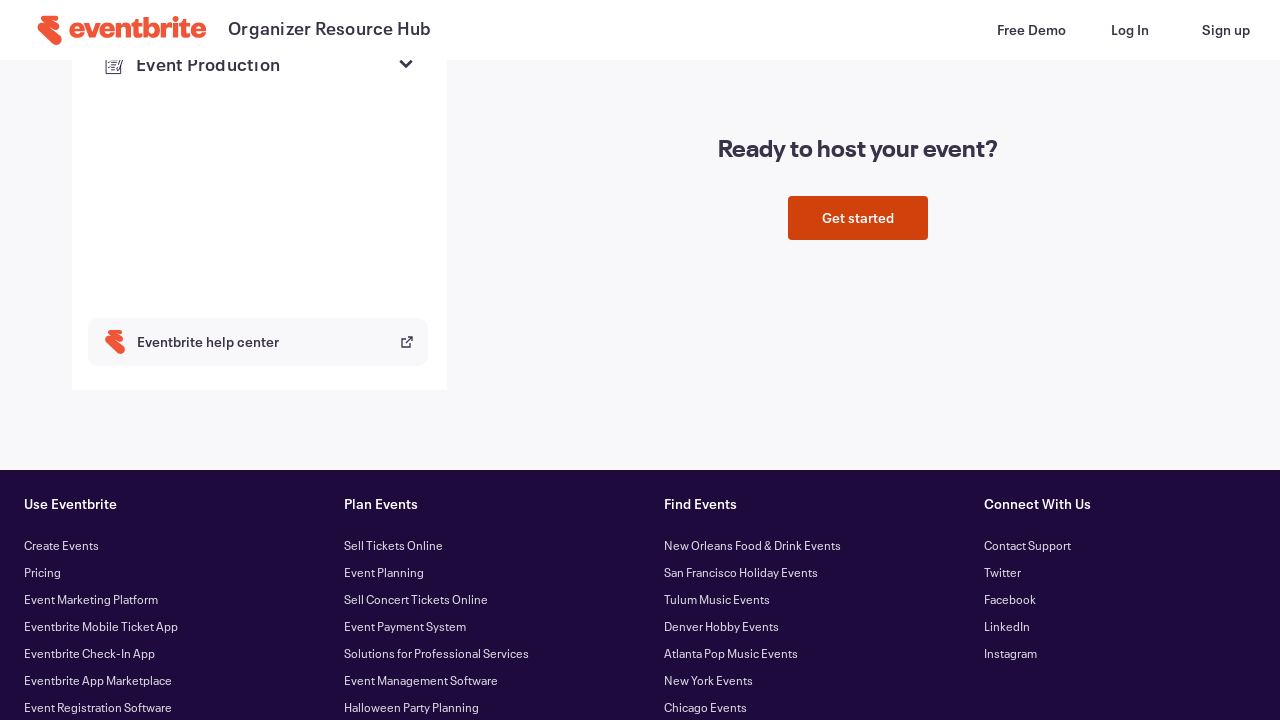

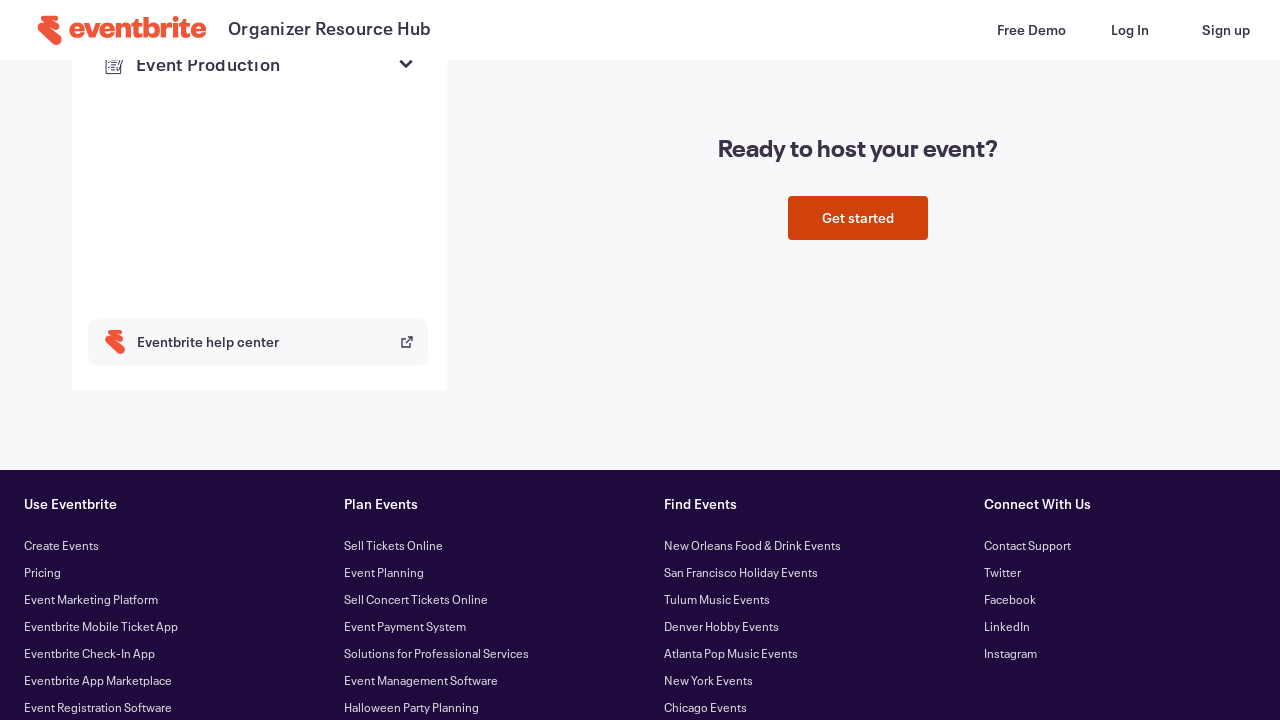